Tests dynamic element creation and deletion functionality by clicking Add Element button multiple times and verifying Delete buttons are created

Starting URL: http://the-internet.herokuapp.com/add_remove_elements/

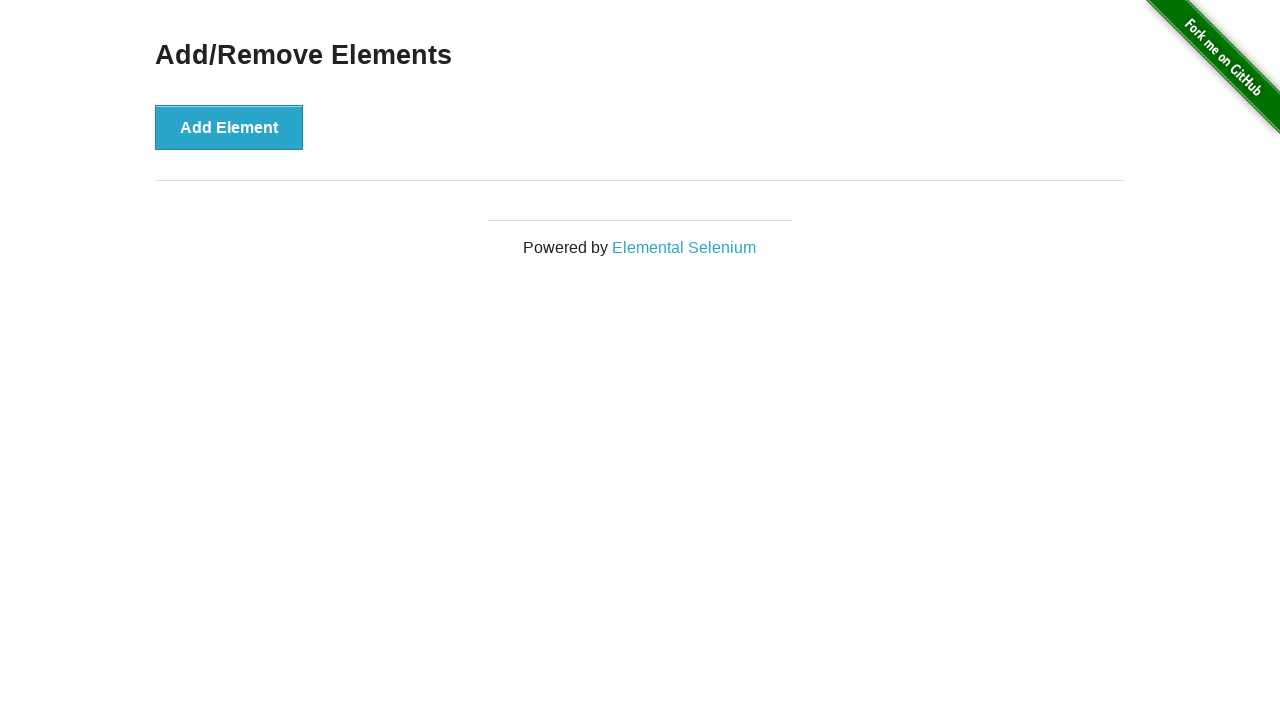

Add Element button became visible
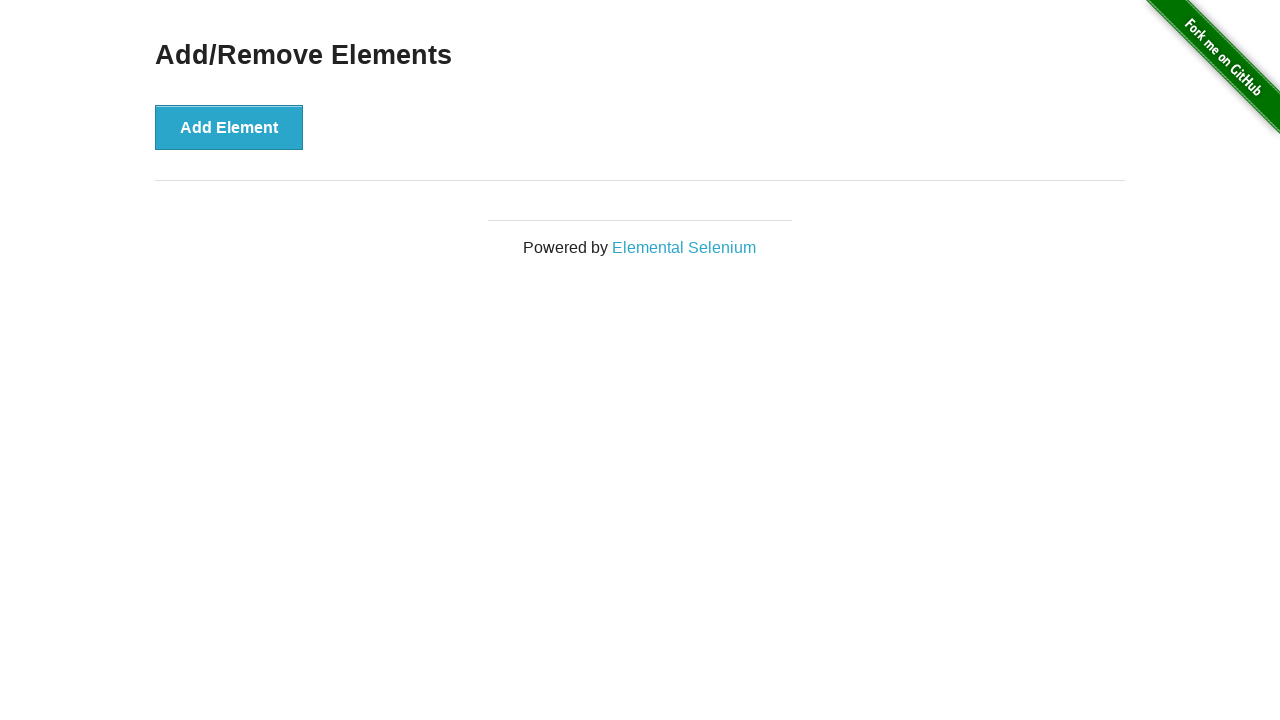

Clicked Add Element button at (229, 127) on xpath=//button[@onclick='addElement()']
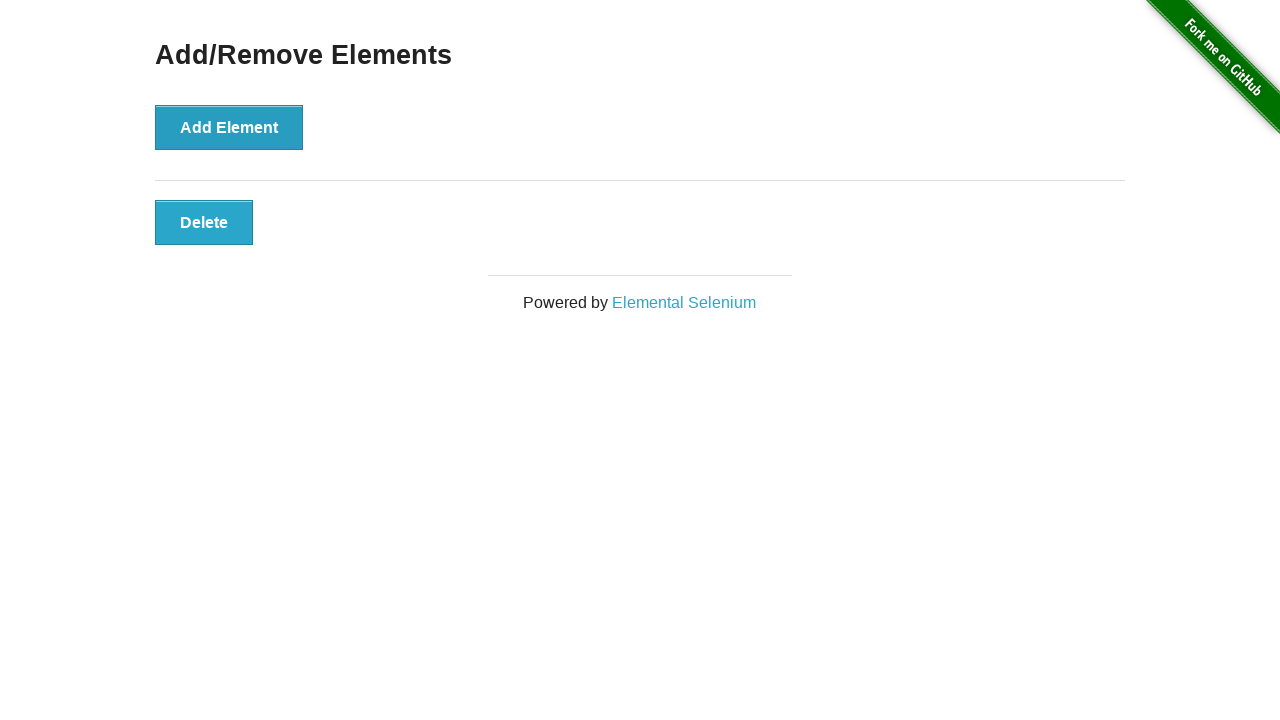

Clicked Add Element button at (229, 127) on xpath=//button[@onclick='addElement()']
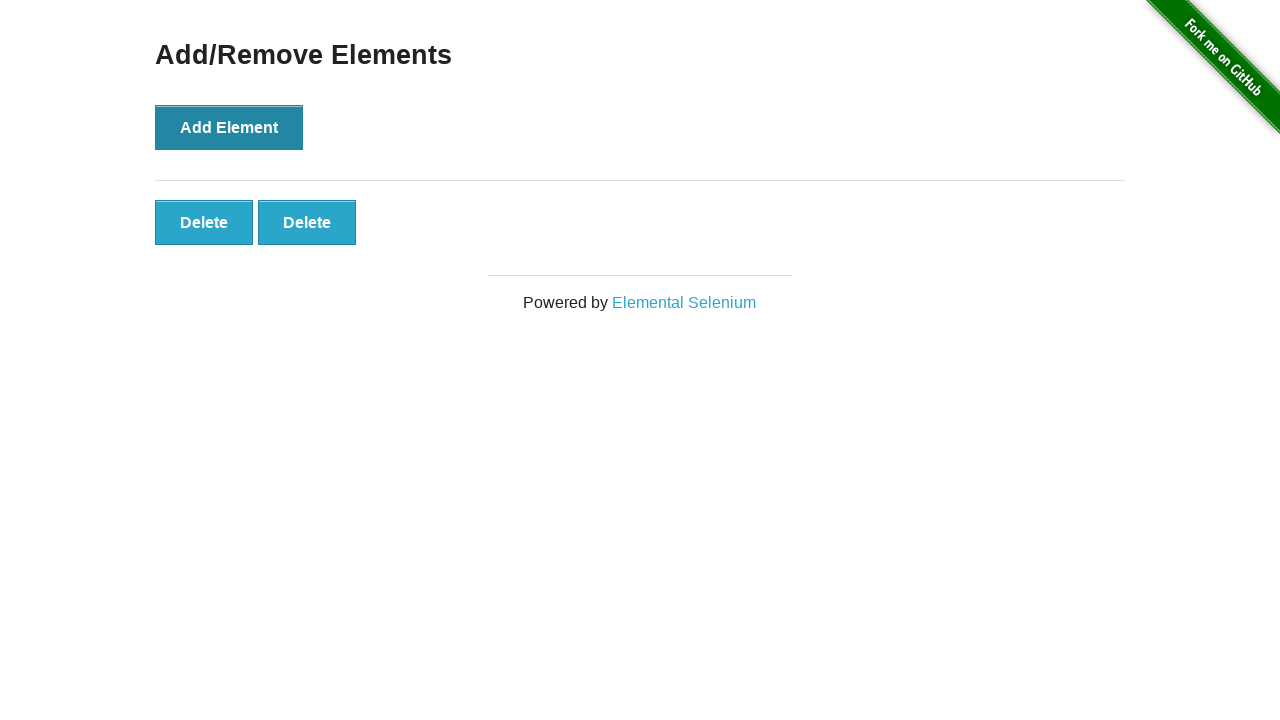

Clicked Add Element button at (229, 127) on xpath=//button[@onclick='addElement()']
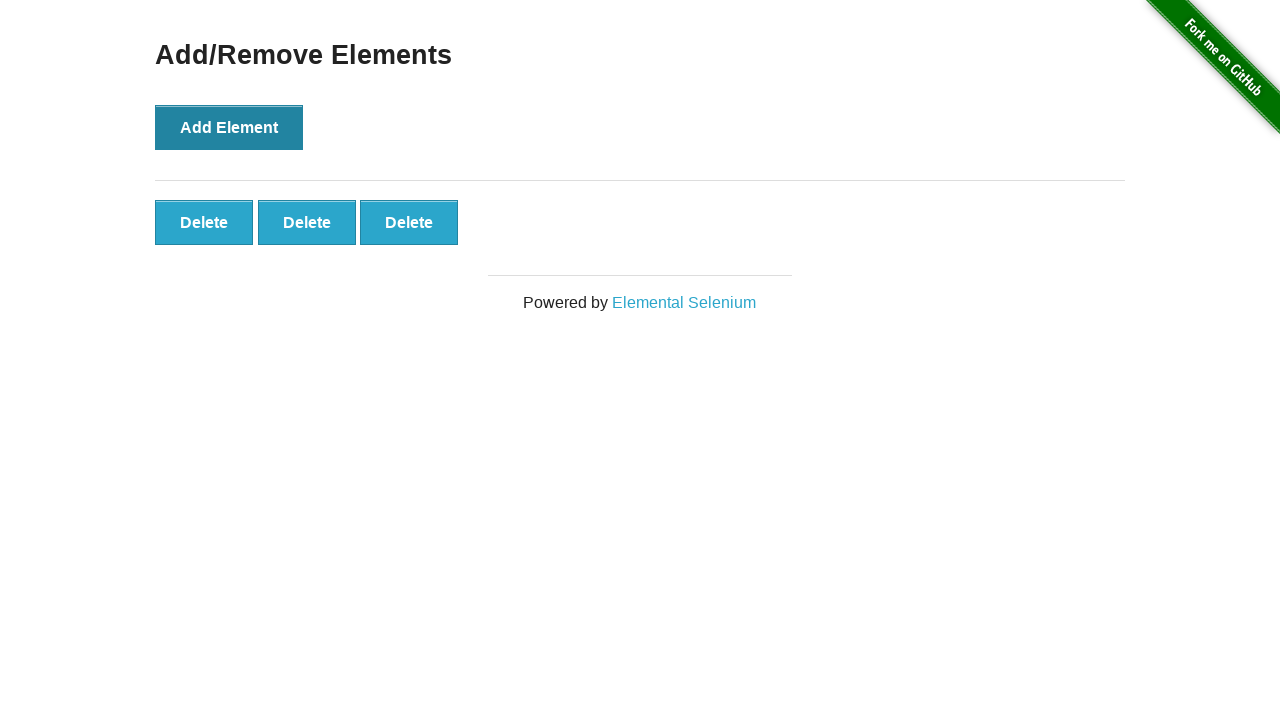

Clicked Add Element button at (229, 127) on xpath=//button[@onclick='addElement()']
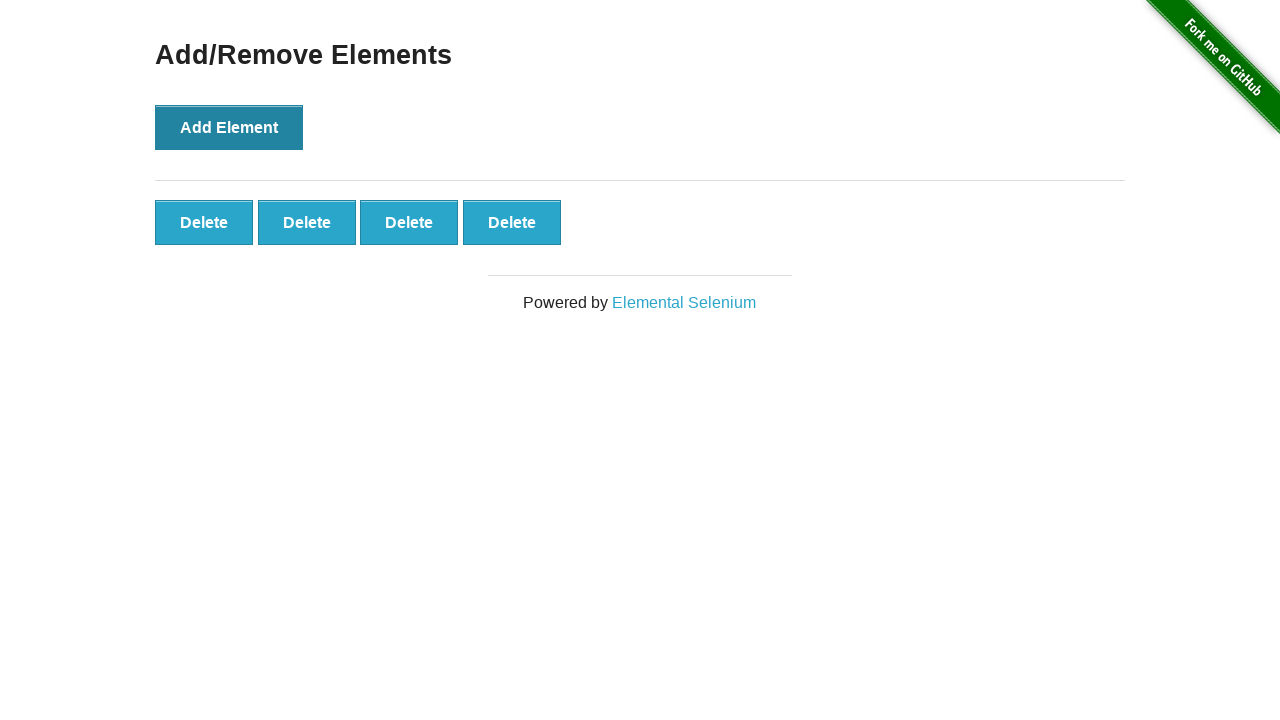

Clicked Add Element button at (229, 127) on xpath=//button[@onclick='addElement()']
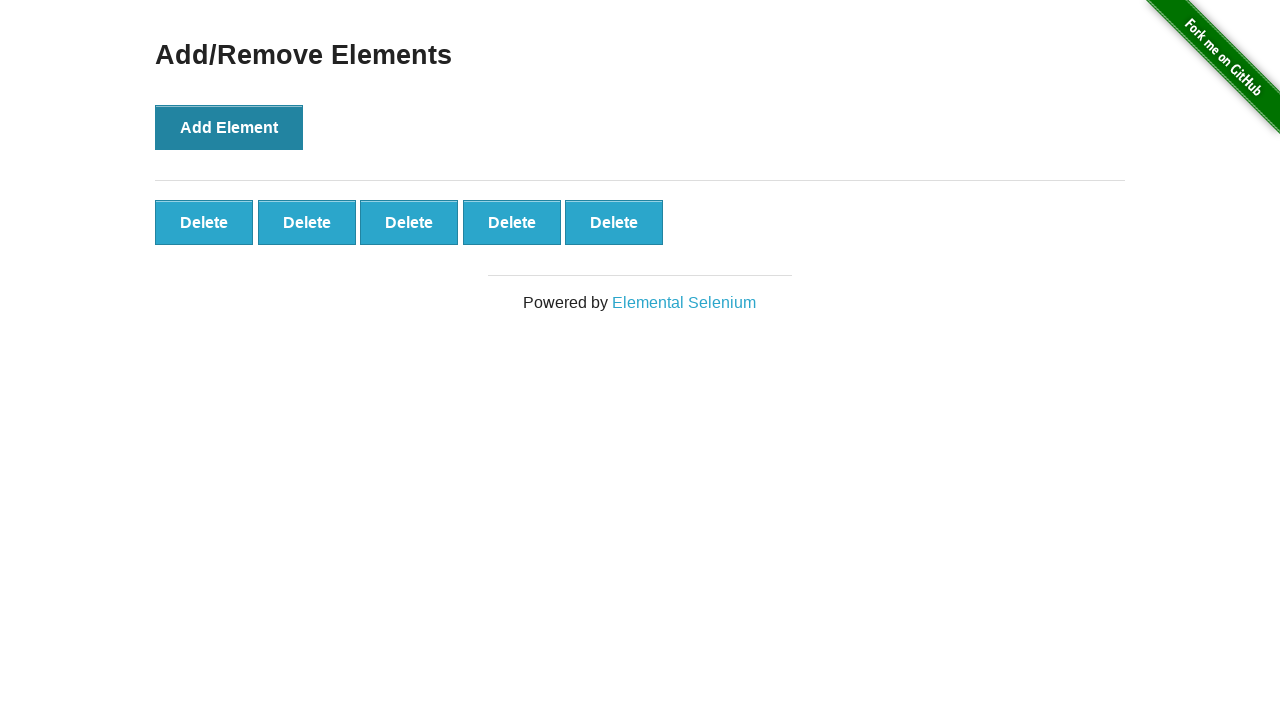

Delete buttons appeared after adding elements
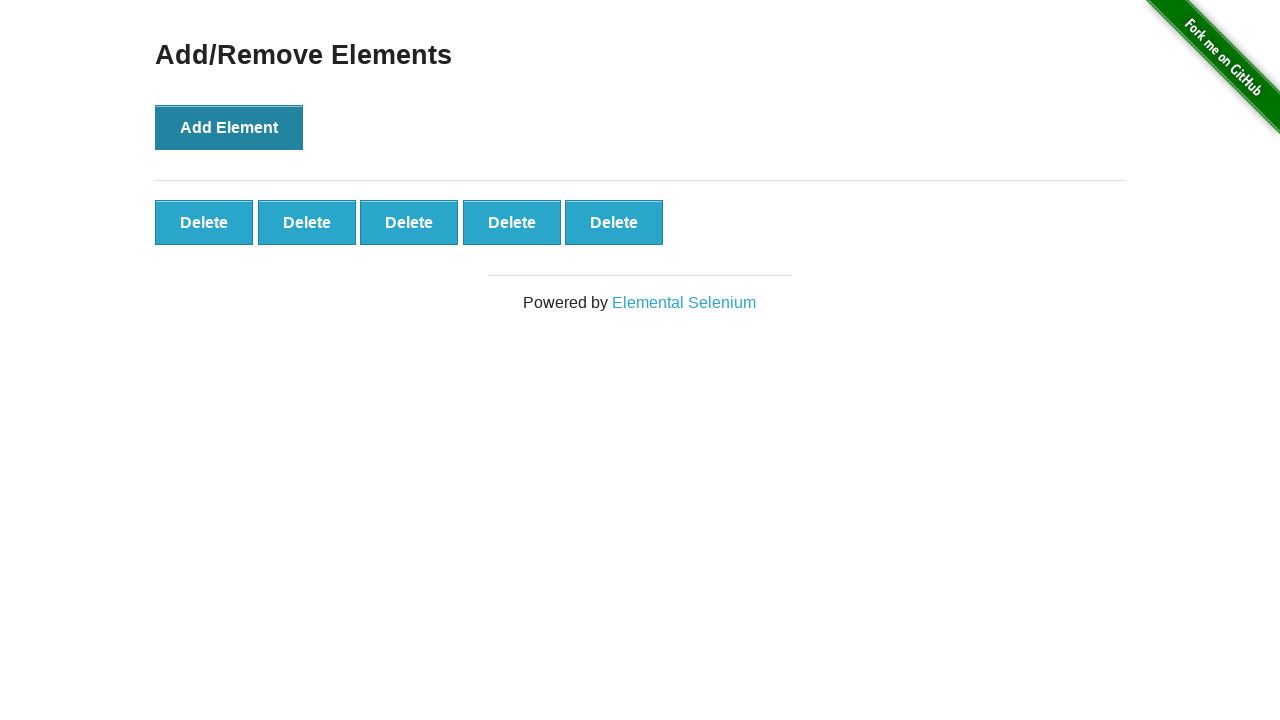

Retrieved all Delete buttons from the page
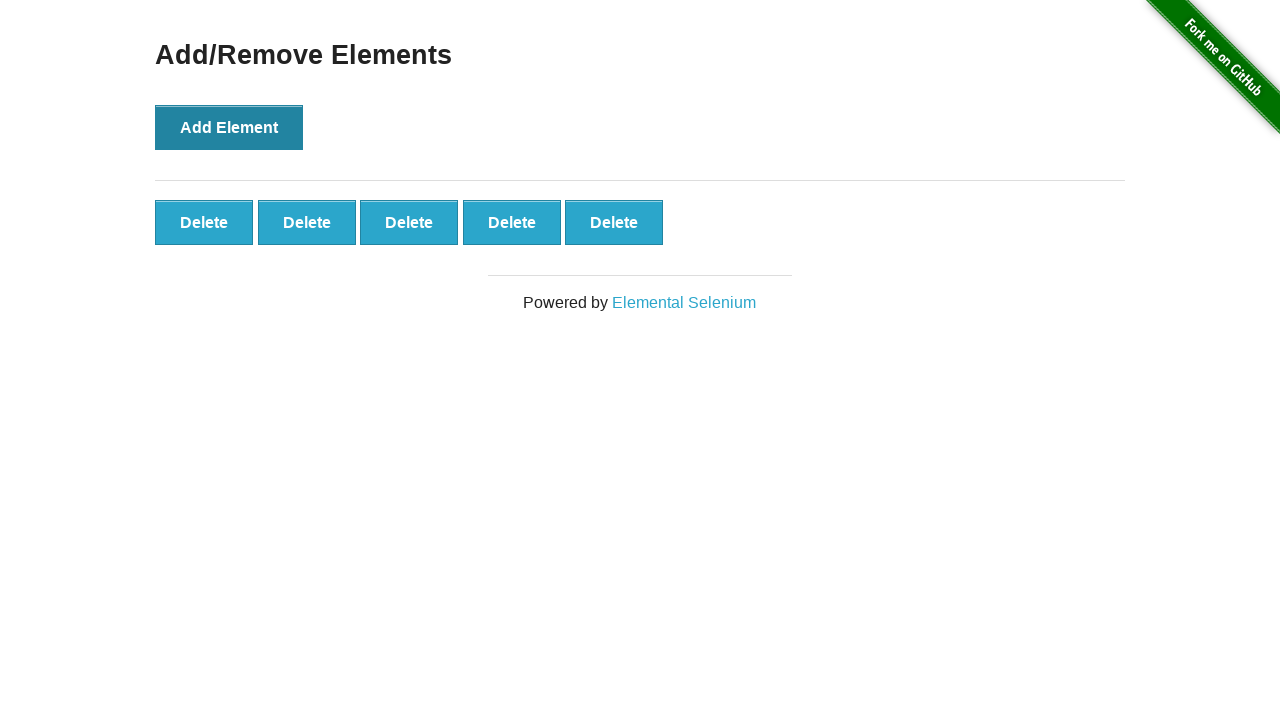

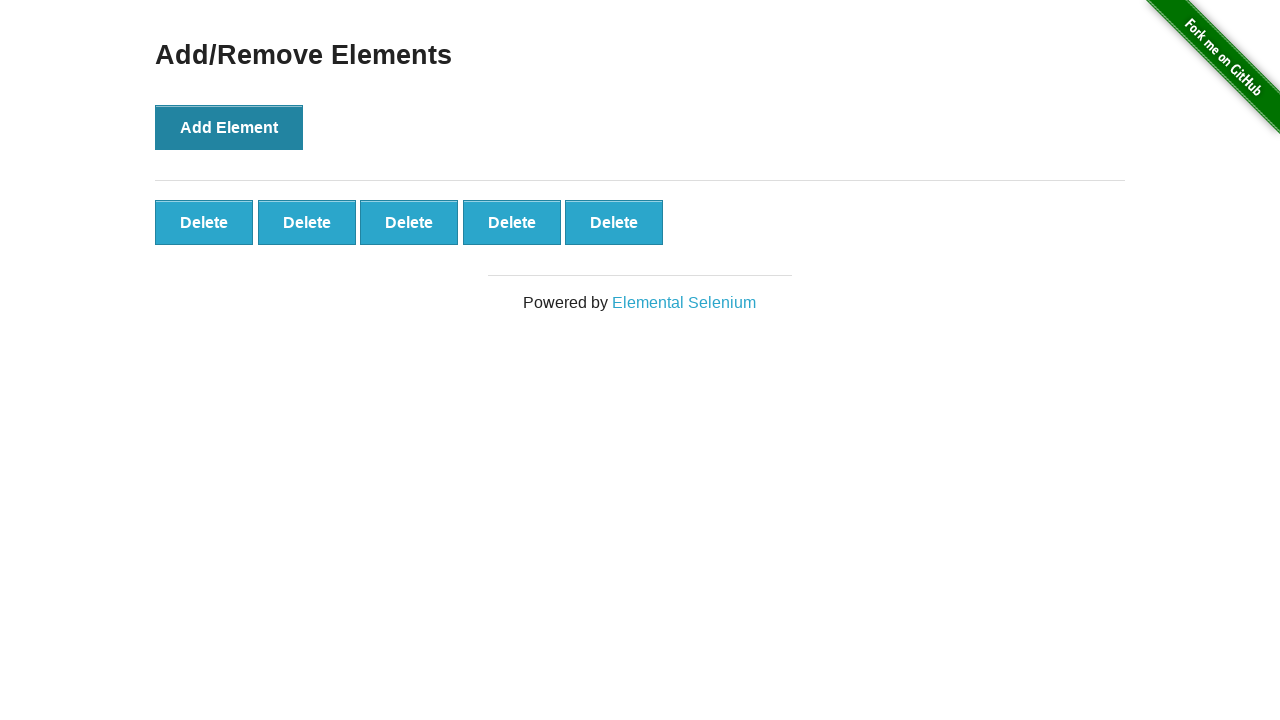